Tests JavaScript alert popup functionality by clicking a button to trigger an alert dialog and then accepting/dismissing it

Starting URL: http://tizag.com/javascriptT/javascriptalert.php

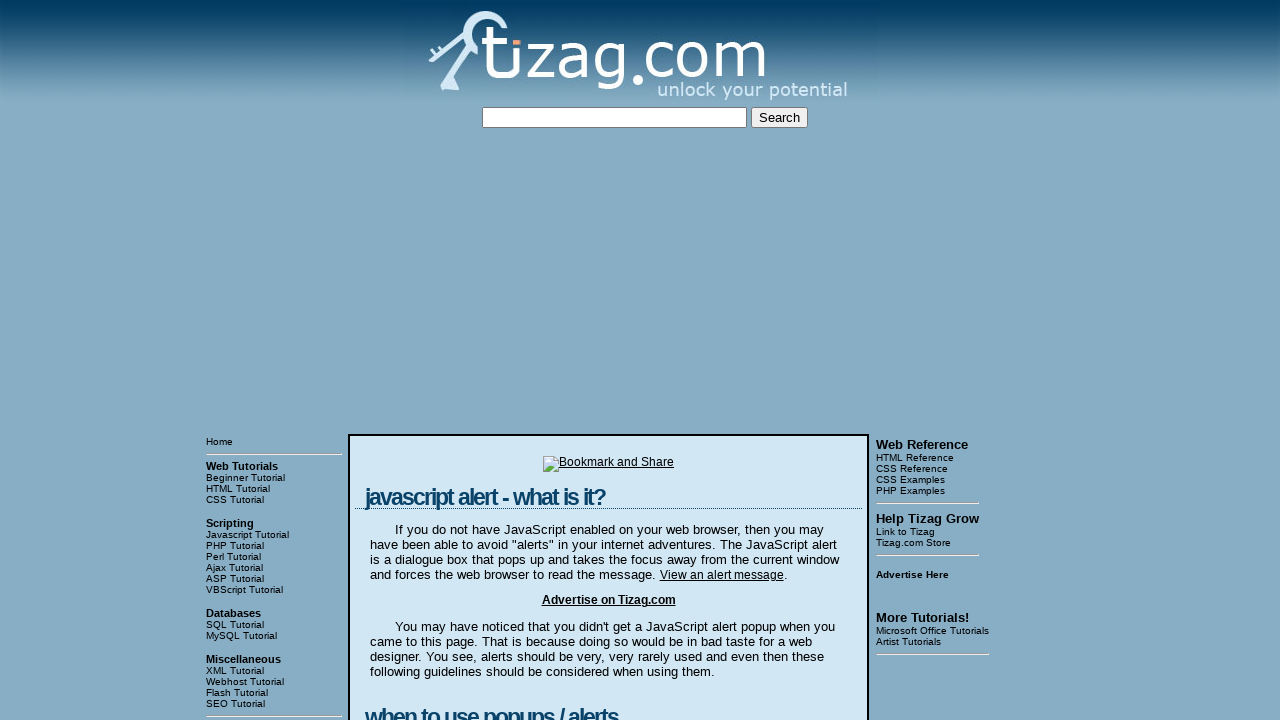

Set up dialog handler to accept JavaScript alerts
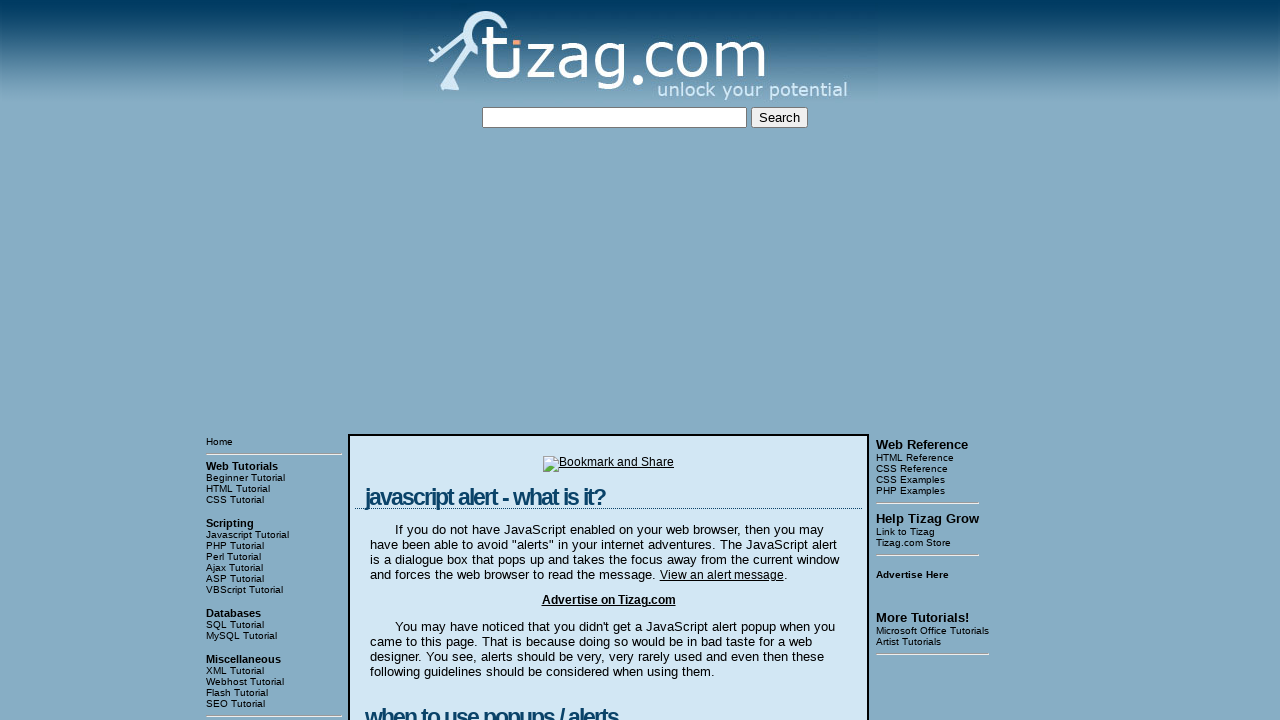

Clicked button to trigger JavaScript alert popup at (428, 361) on xpath=/html/body/table[3]/tbody/tr[1]/td[2]/table/tbody/tr/td/div[4]/form/input
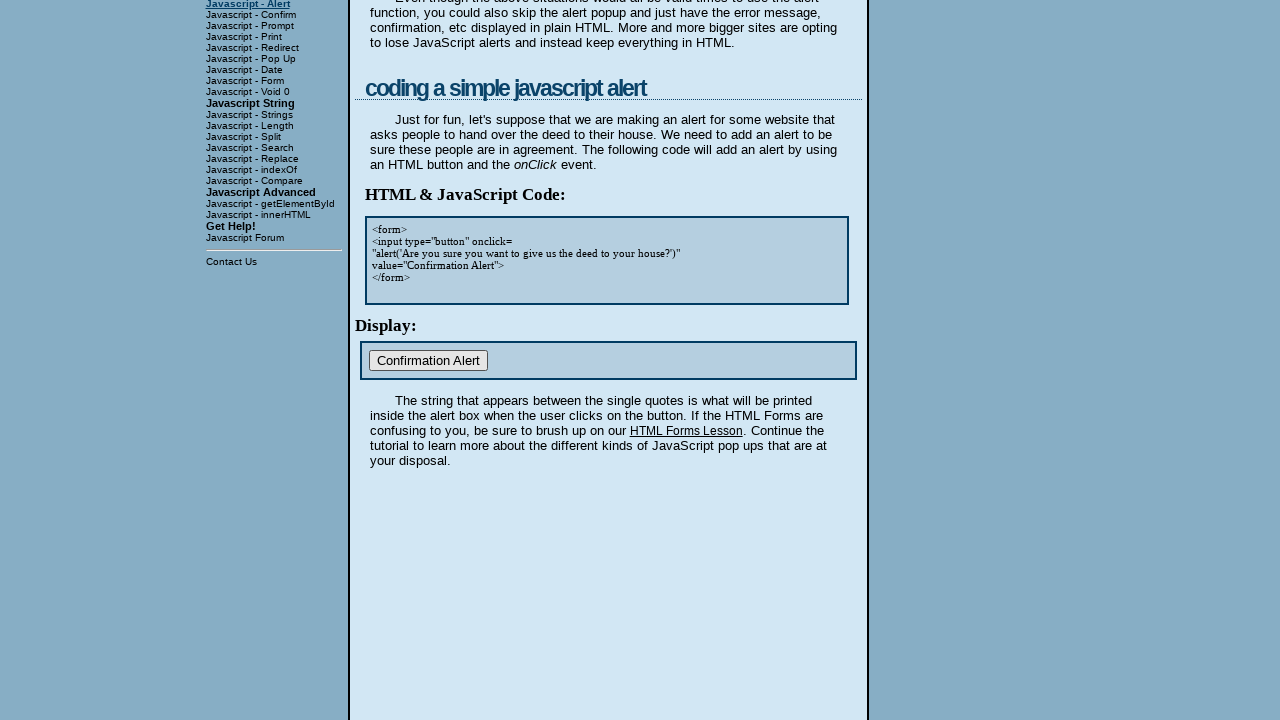

Waited for alert dialog to be processed and accepted
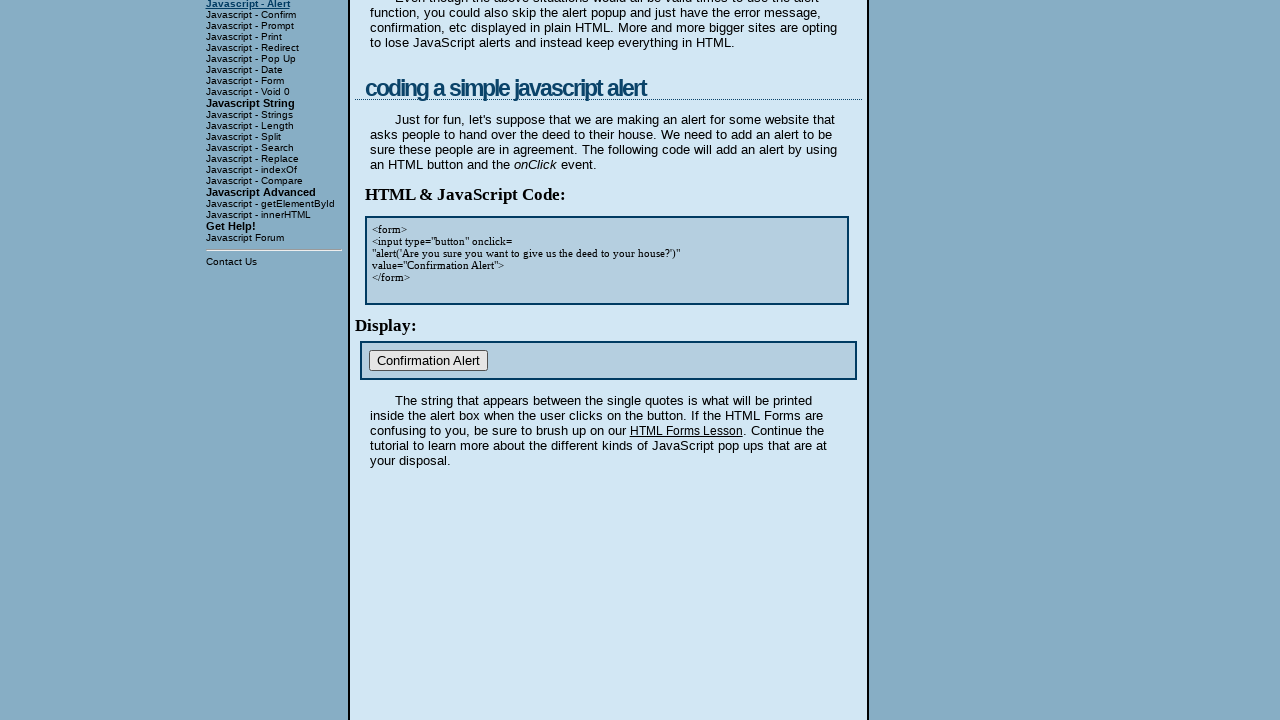

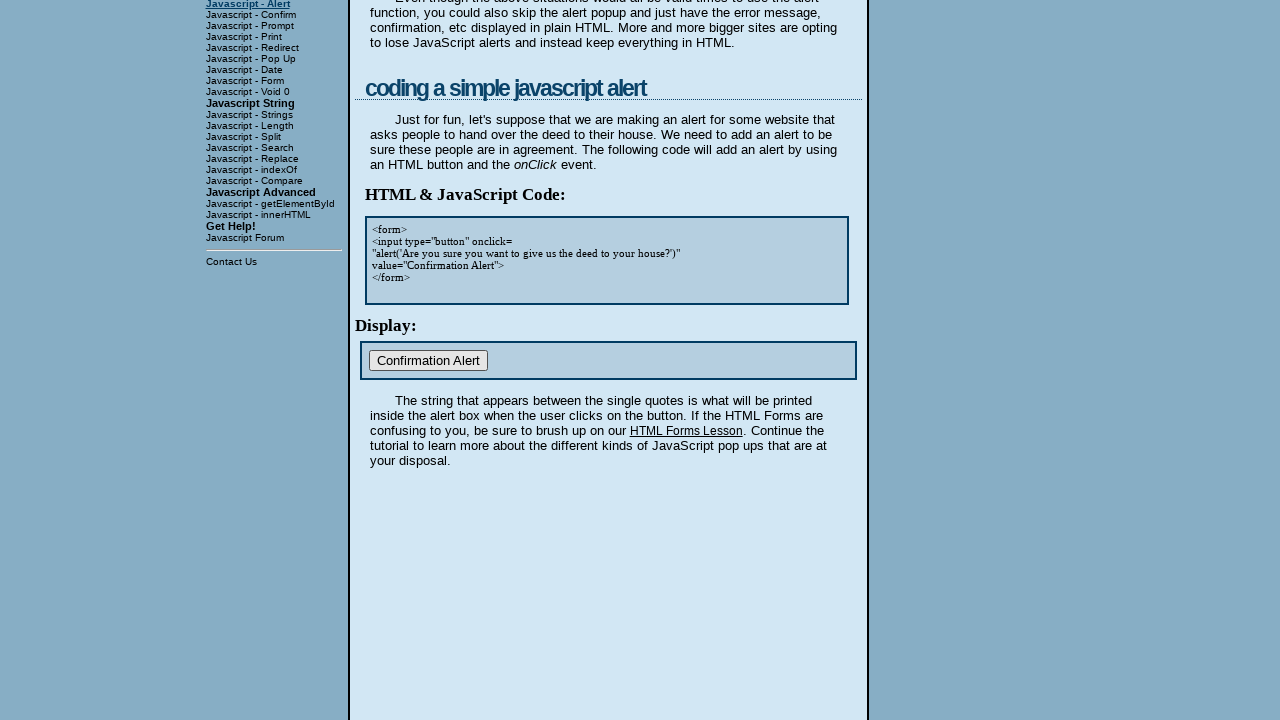